Tests form input fields by filling name, email, phone, and address textarea

Starting URL: https://testautomationpractice.blogspot.com/

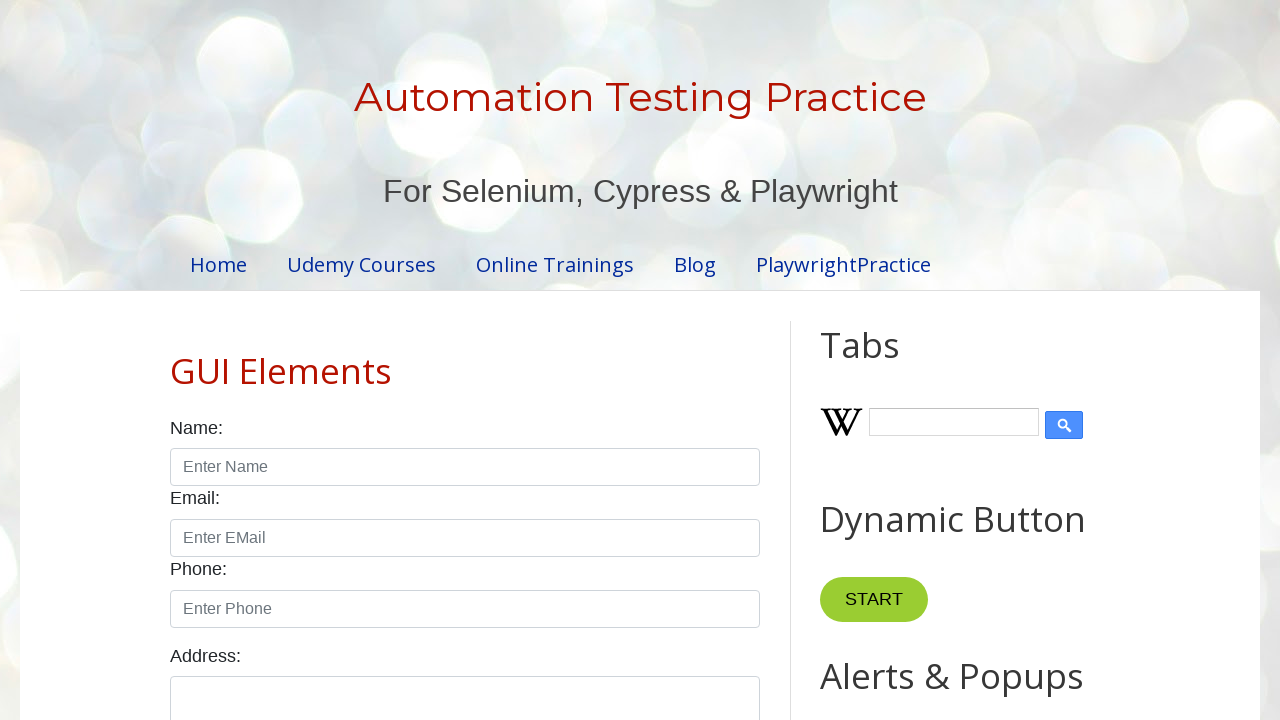

Filled name field with 'kanna' on .form-control >> nth=0
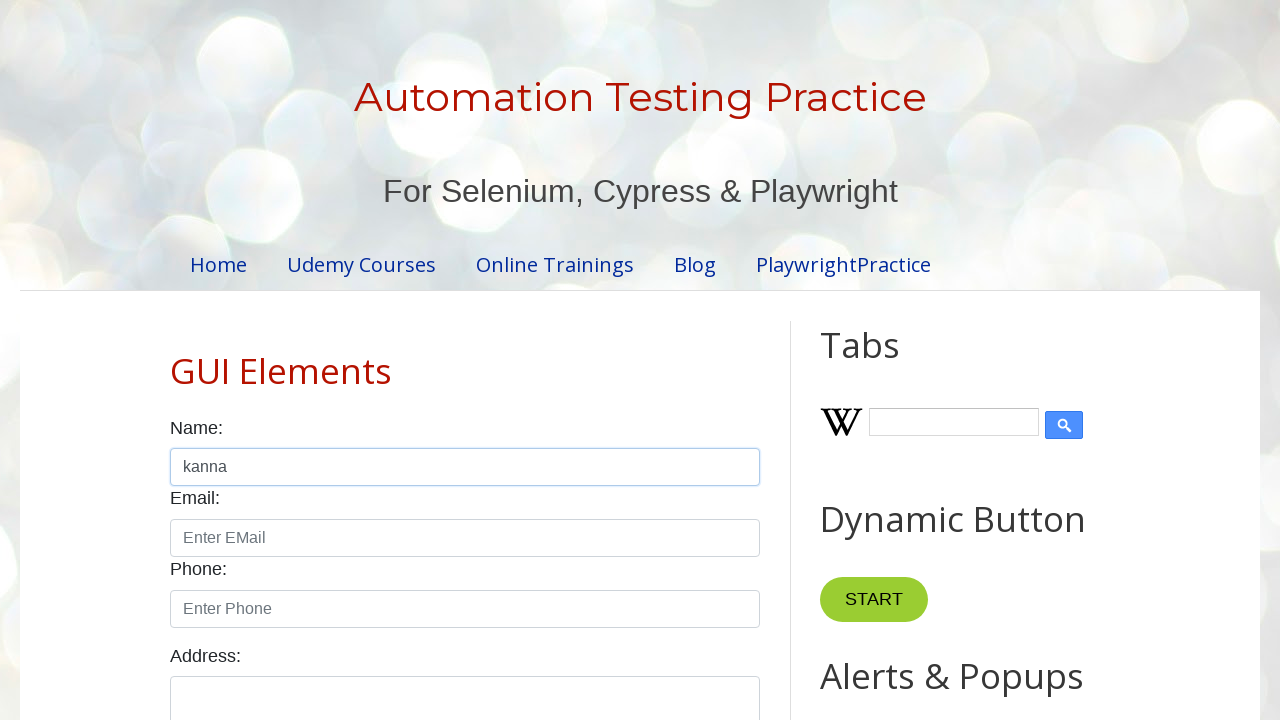

Filled email field with 'pannu@gmail.com' on #email
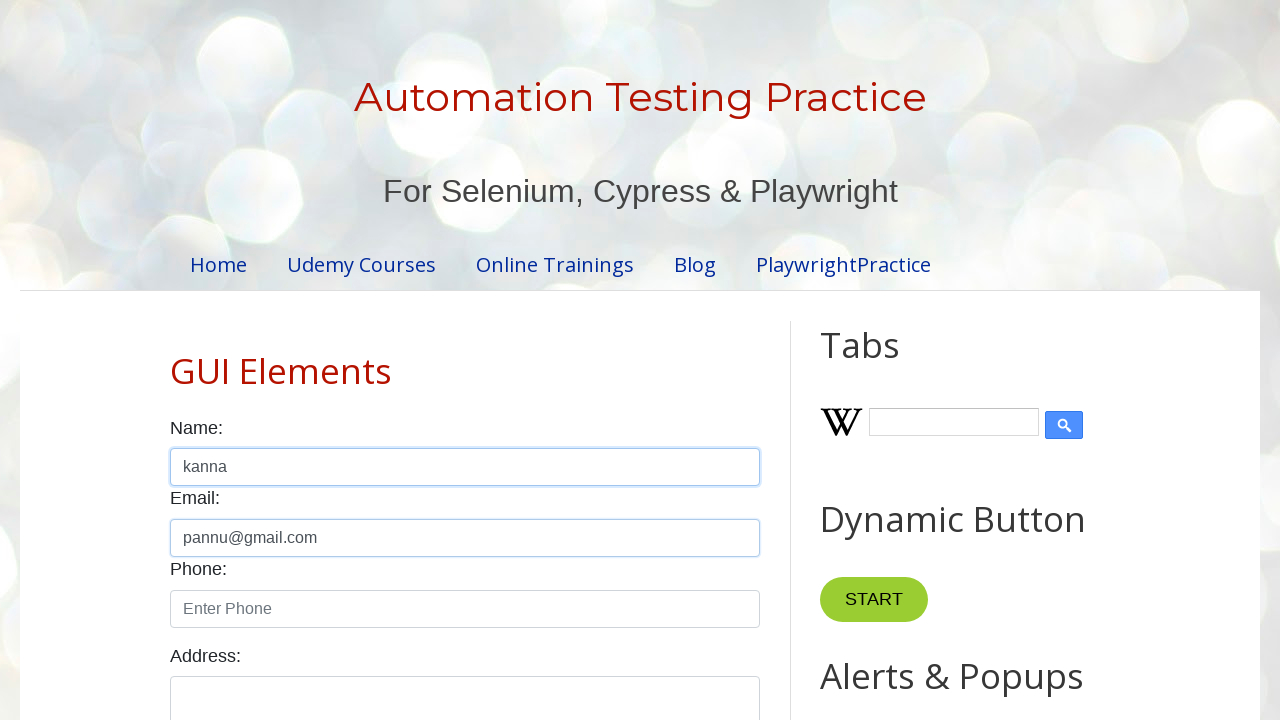

Filled phone field with '9014653332' on #phone
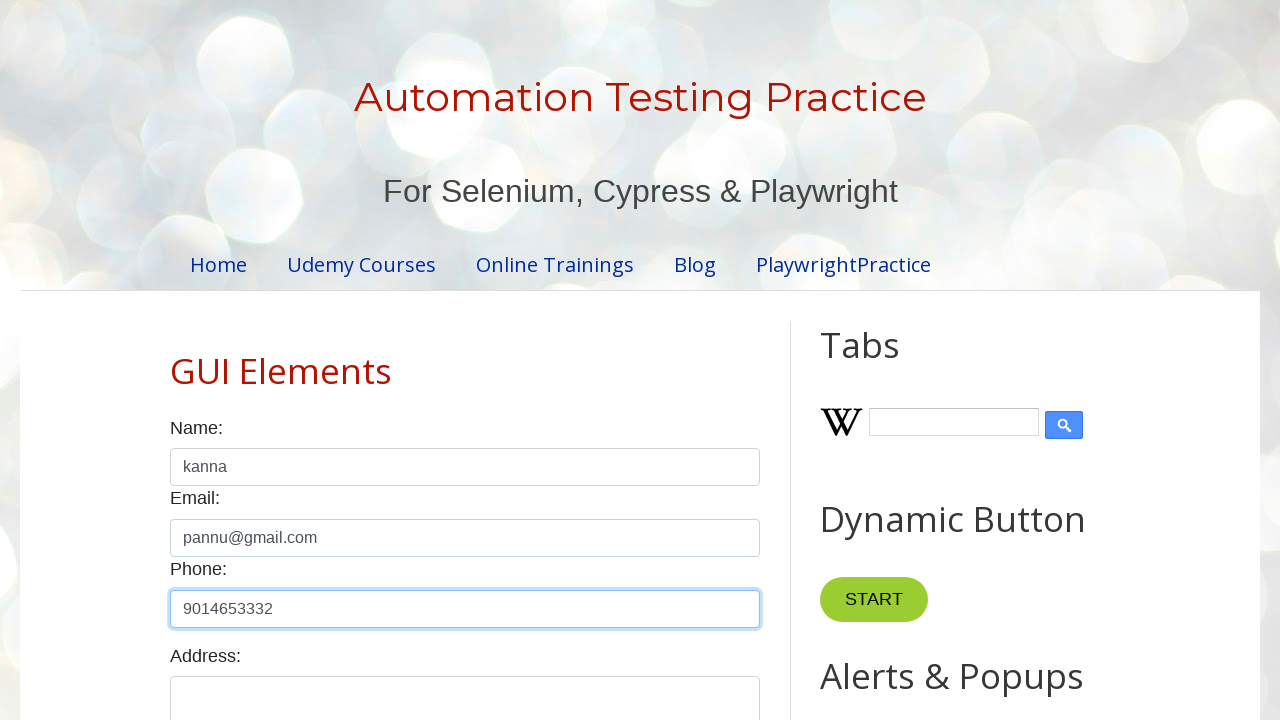

Filled address textarea with 'Gadegudur' on textarea
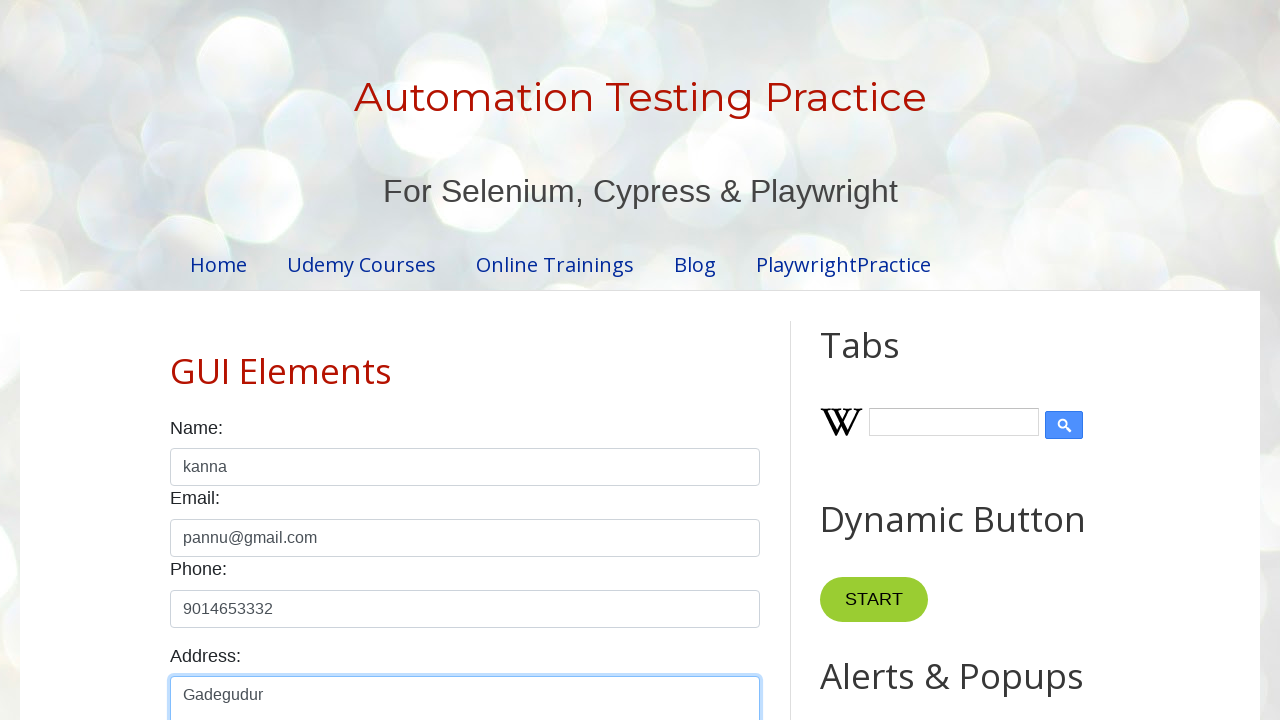

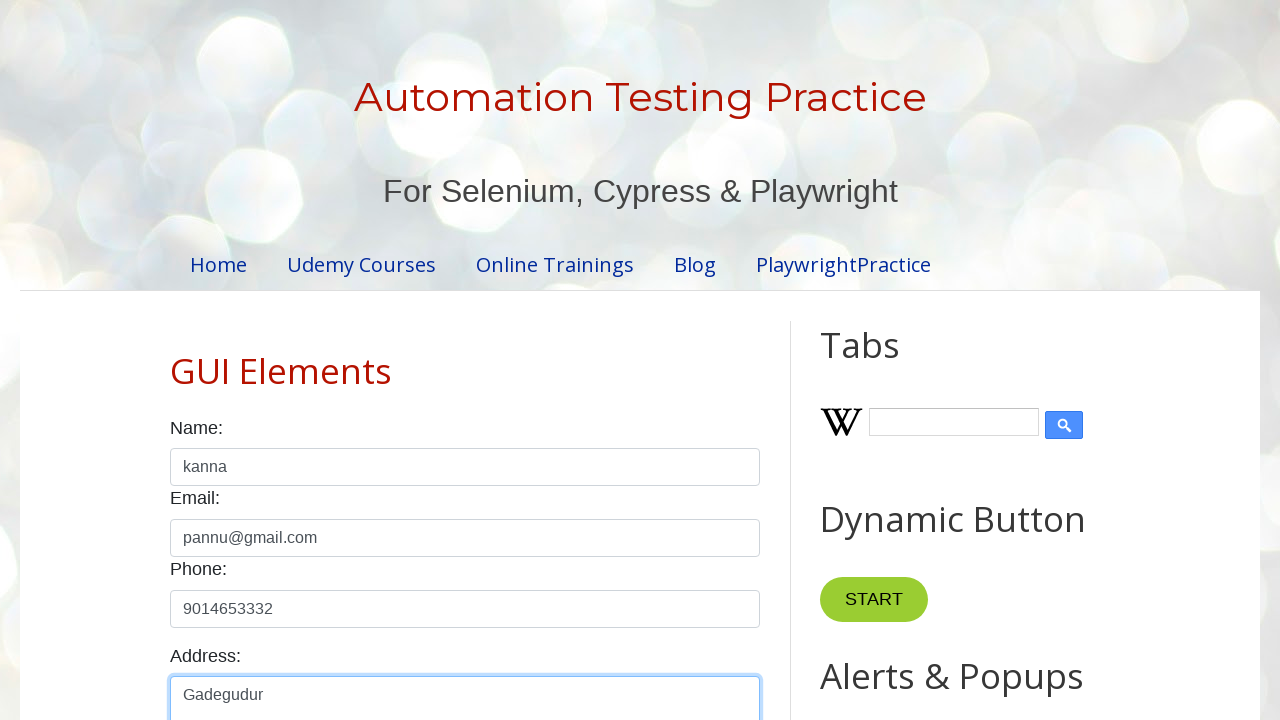